Tests a math calculation form by reading two numbers from the page, calculating their sum, and selecting the result from a dropdown menu

Starting URL: http://suninjuly.github.io/selects1.html

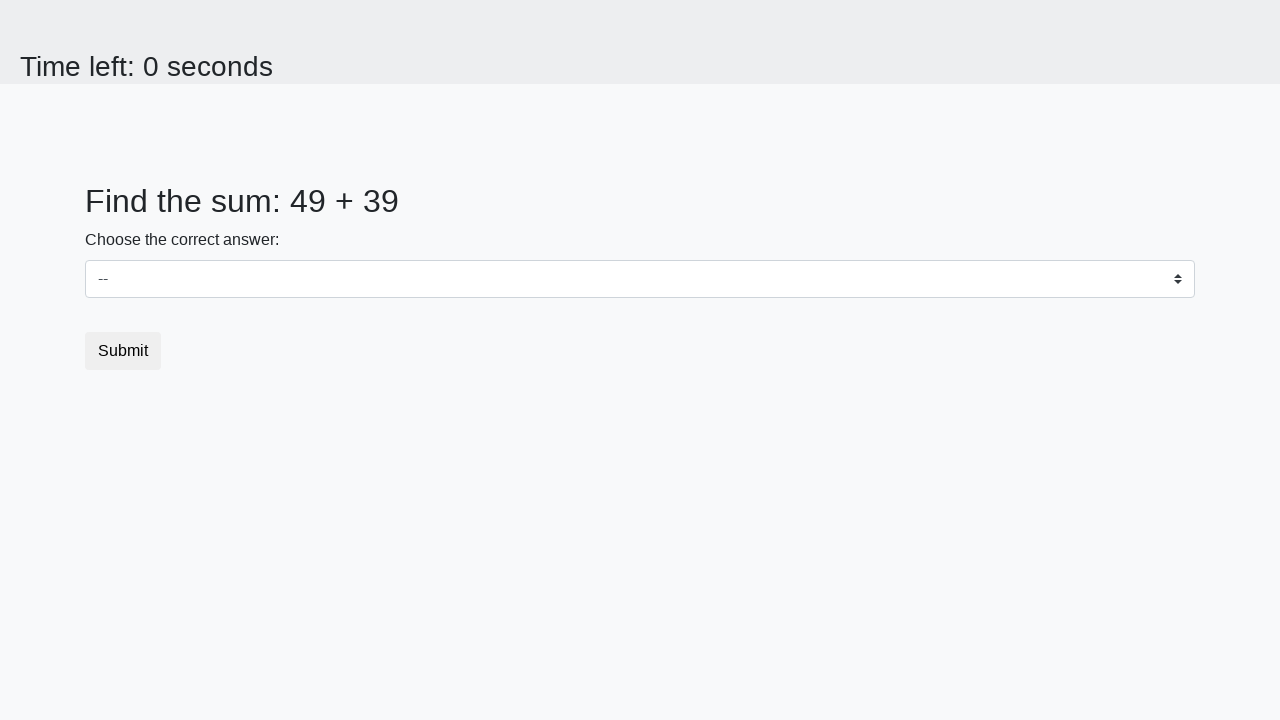

Navigated to math calculation form page
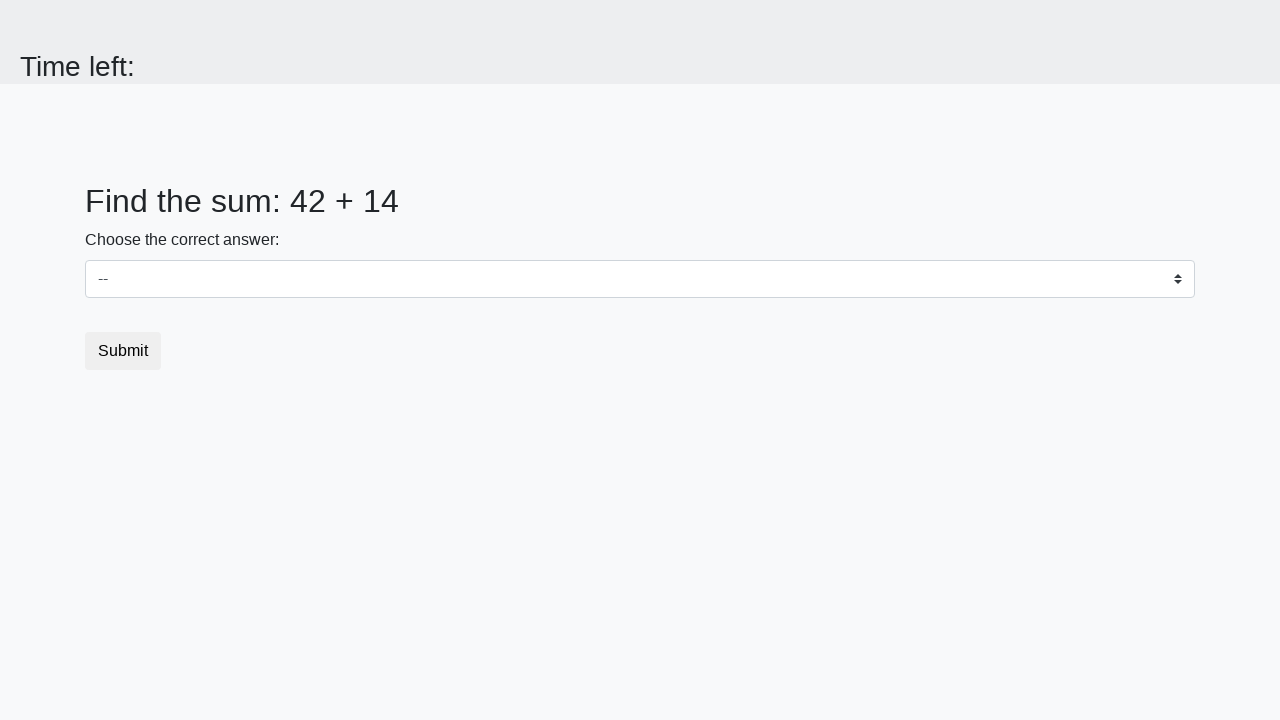

Read first number from page: 42
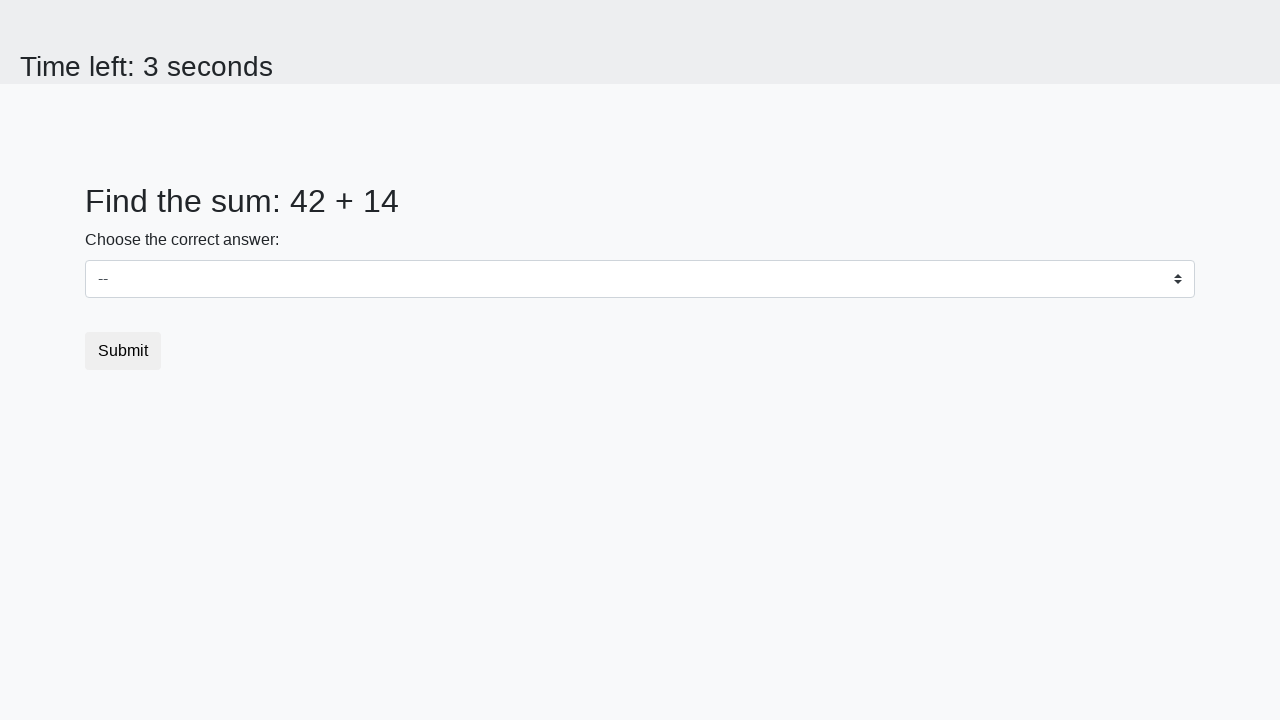

Read second number from page: 14
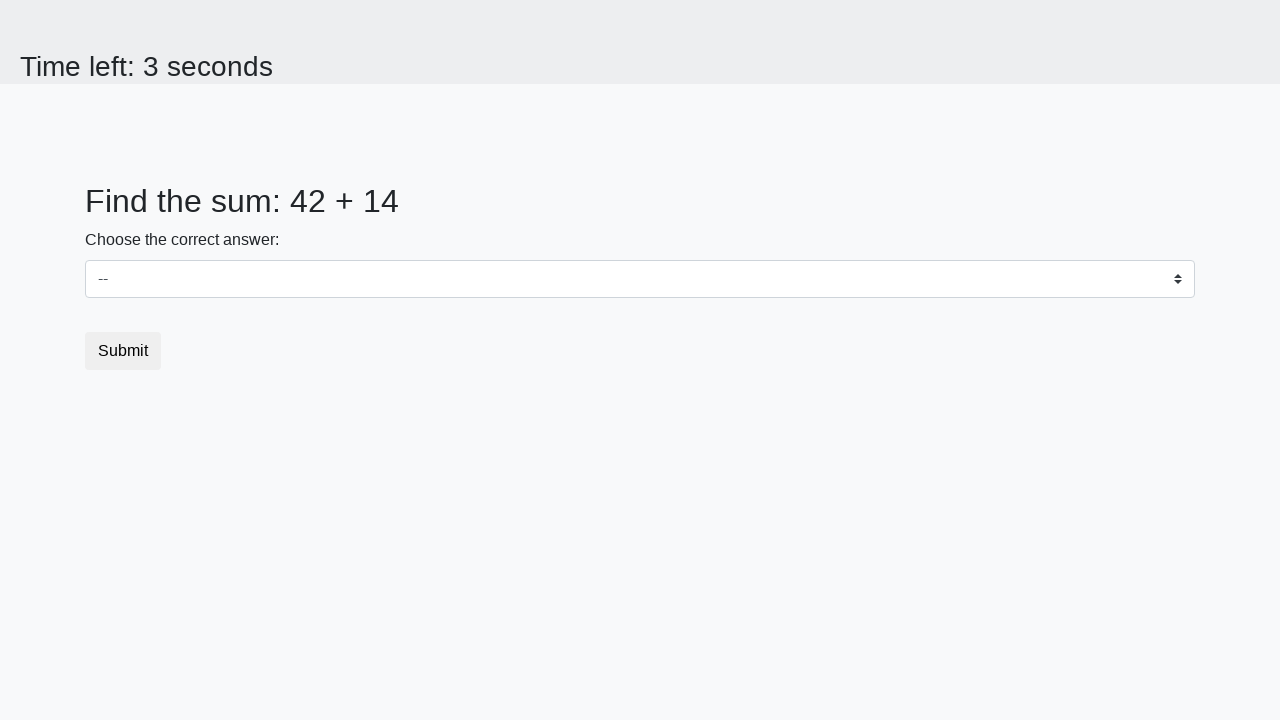

Calculated sum: 42 + 14 = 56
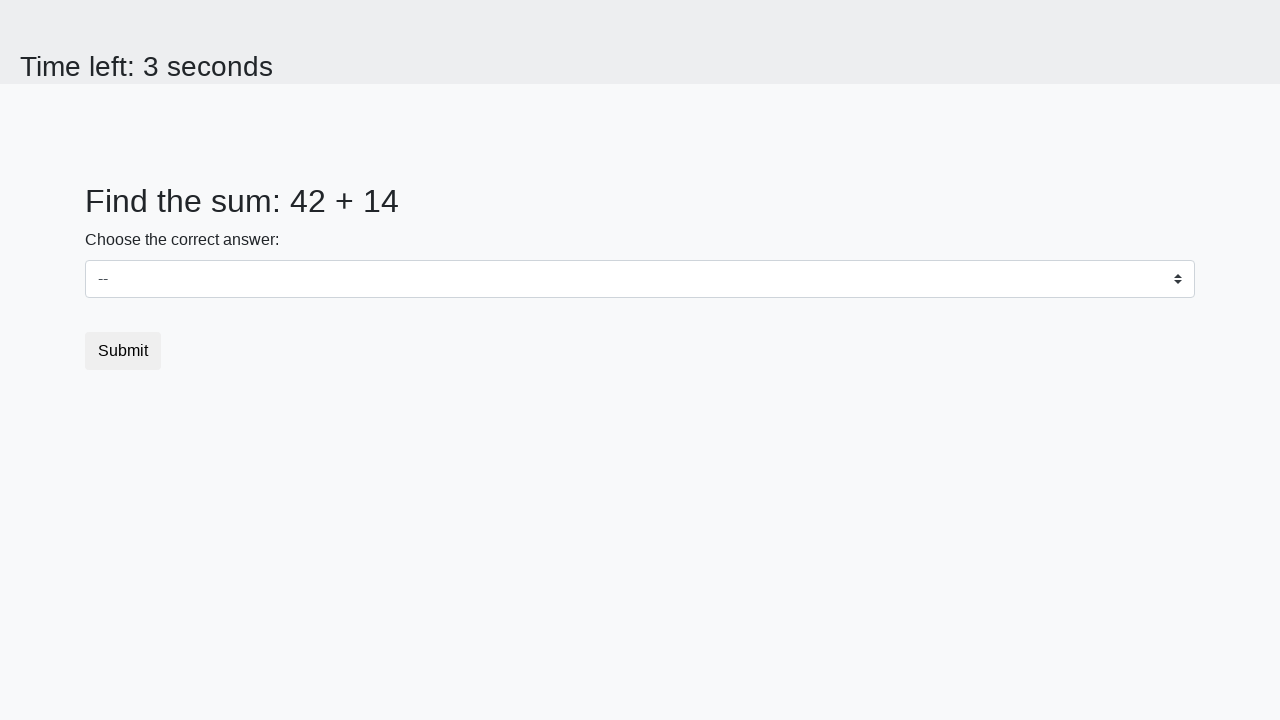

Selected 56 from dropdown menu on select
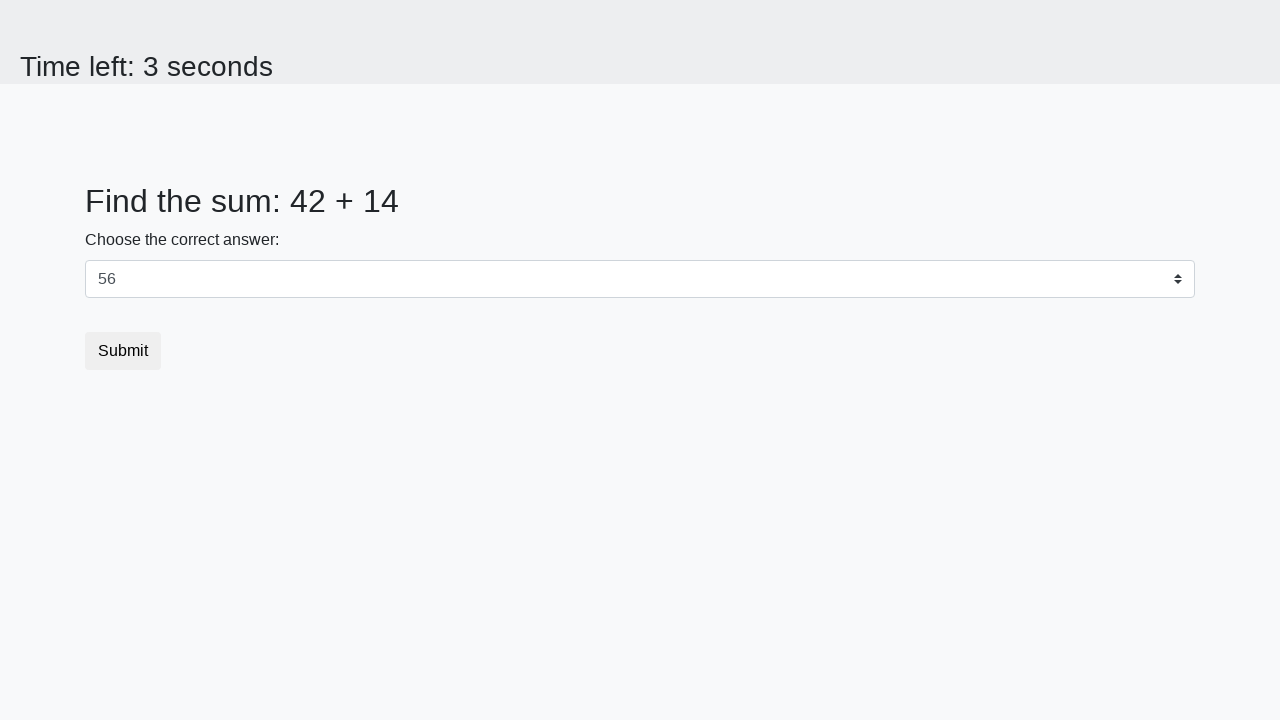

Clicked submit button at (123, 351) on button.btn
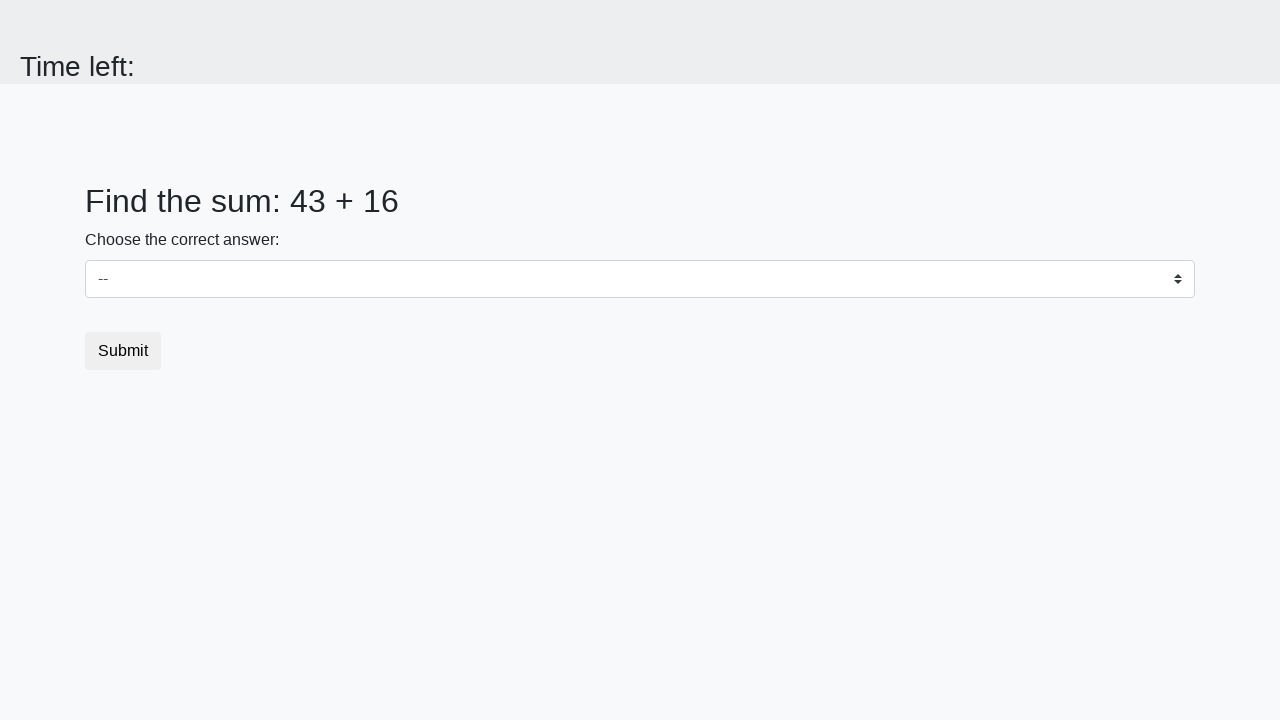

Waited 1 second for result page to load
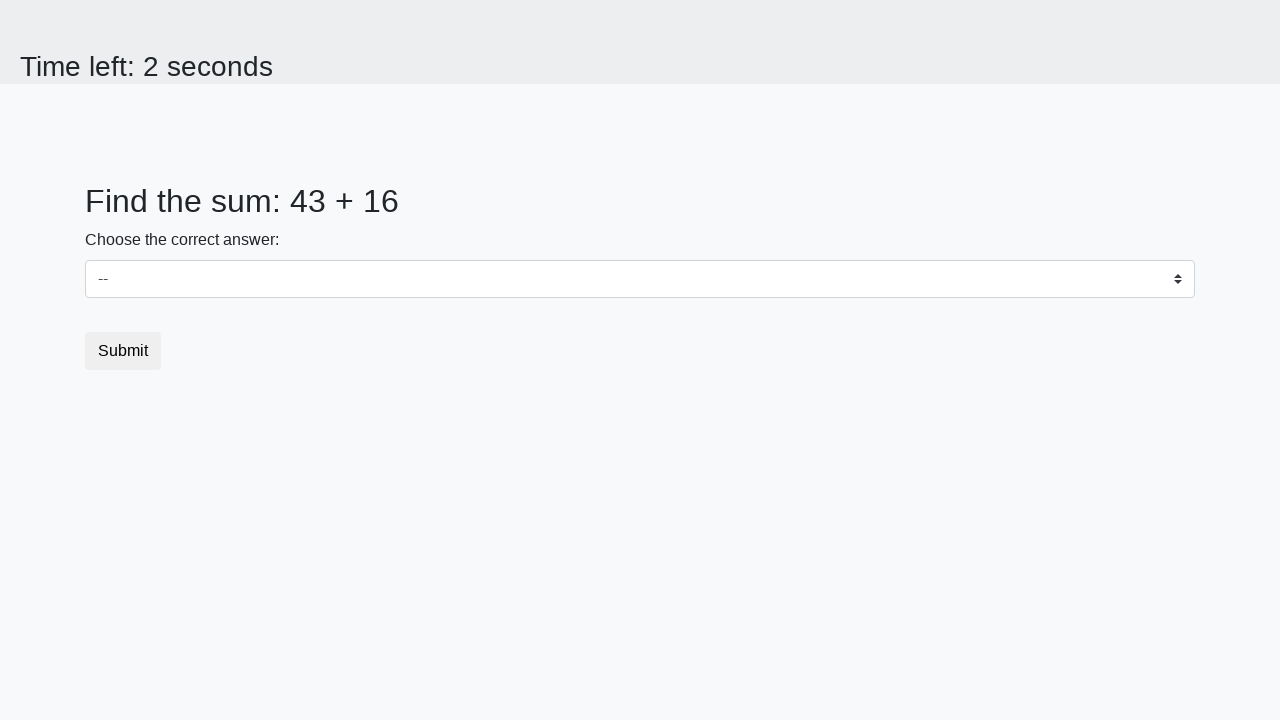

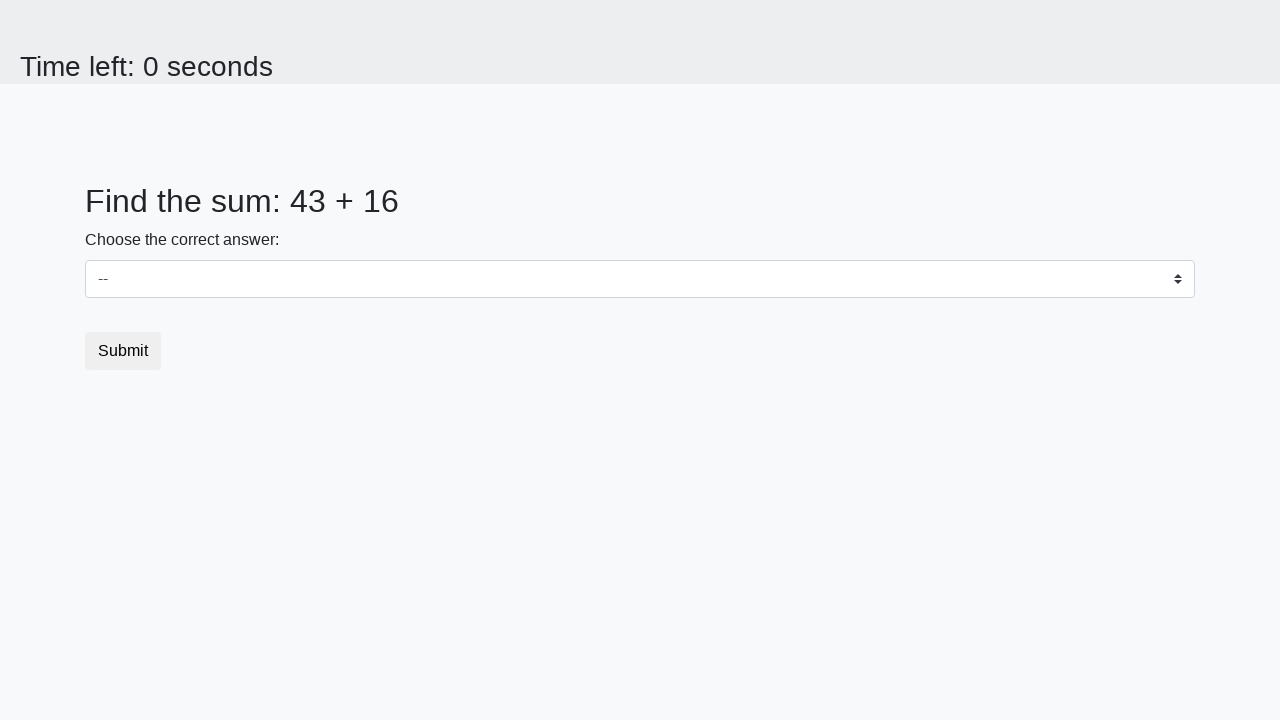